Tests the Text Box form by navigating to the Elements section, filling in all form fields with test data, submitting the form, and validating the output matches the entered data.

Starting URL: https://demoqa.com

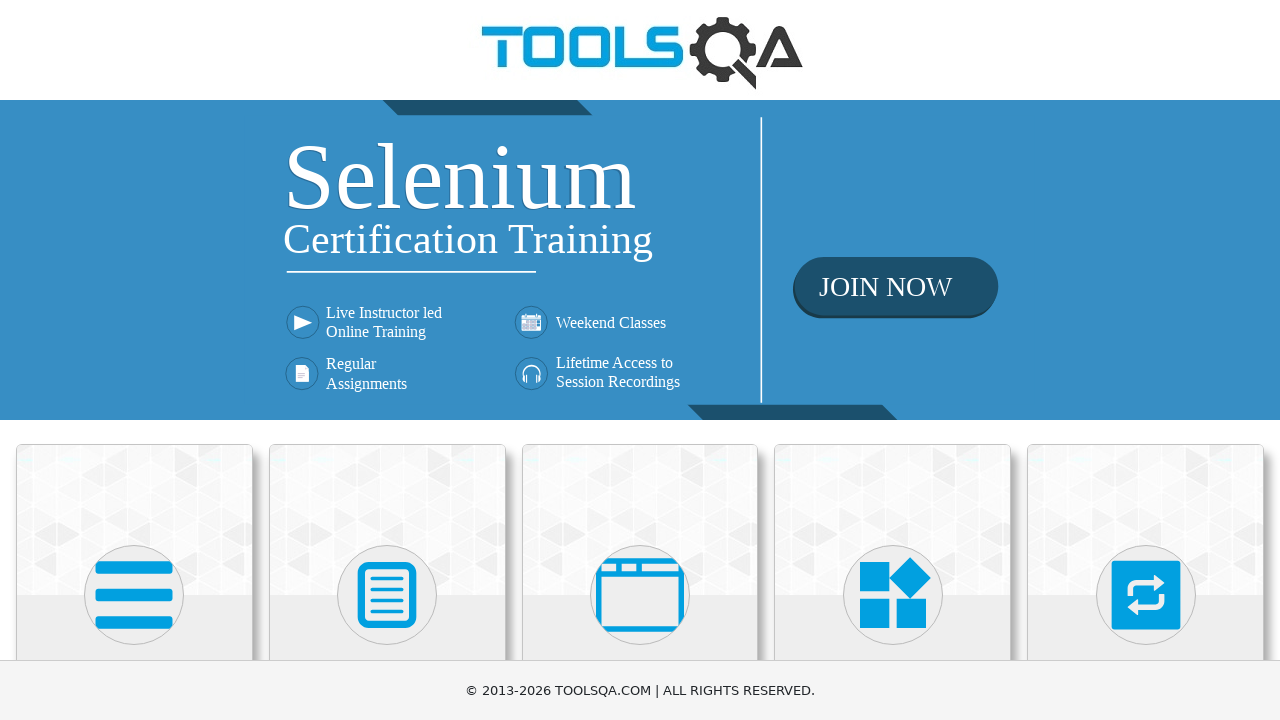

Clicked on the Elements card at (134, 520) on div.card:has-text('Elements')
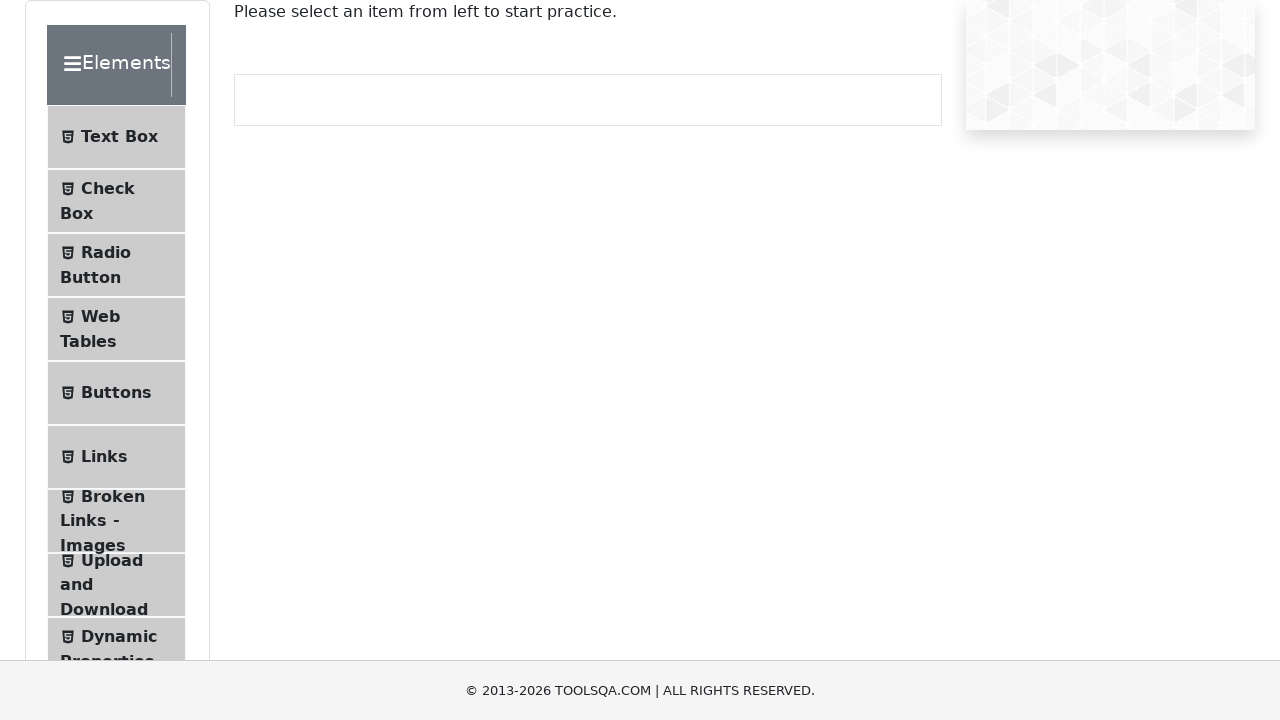

Clicked on Text Box option in the sidebar at (119, 137) on span:text('Text Box')
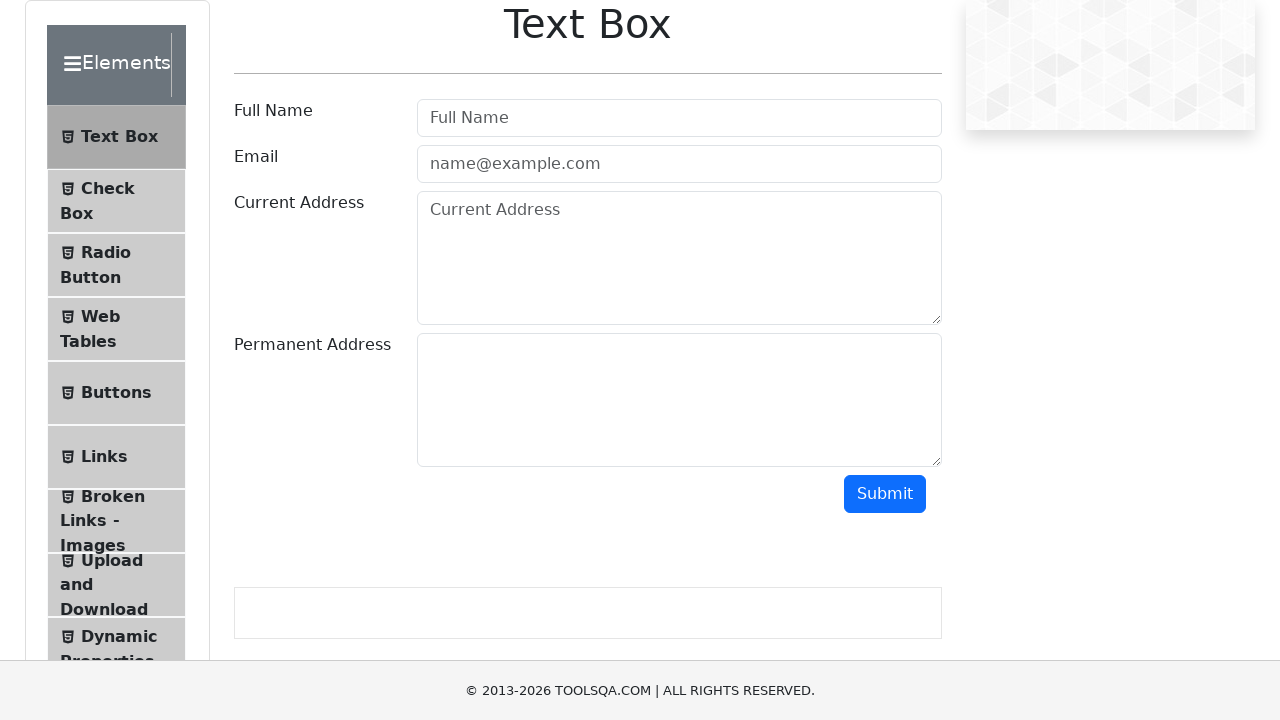

Filled Full Name field with 'John Anderson' on #userName
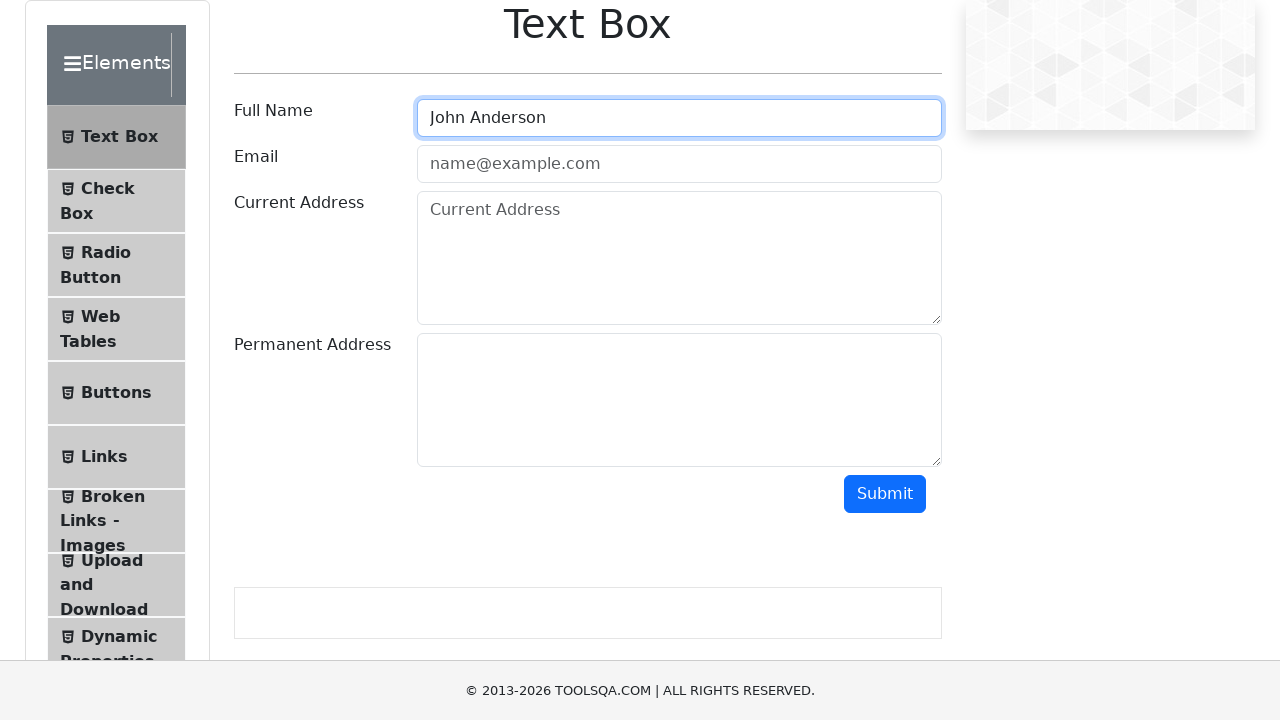

Filled Email field with 'john.anderson@testmail.com' on #userEmail
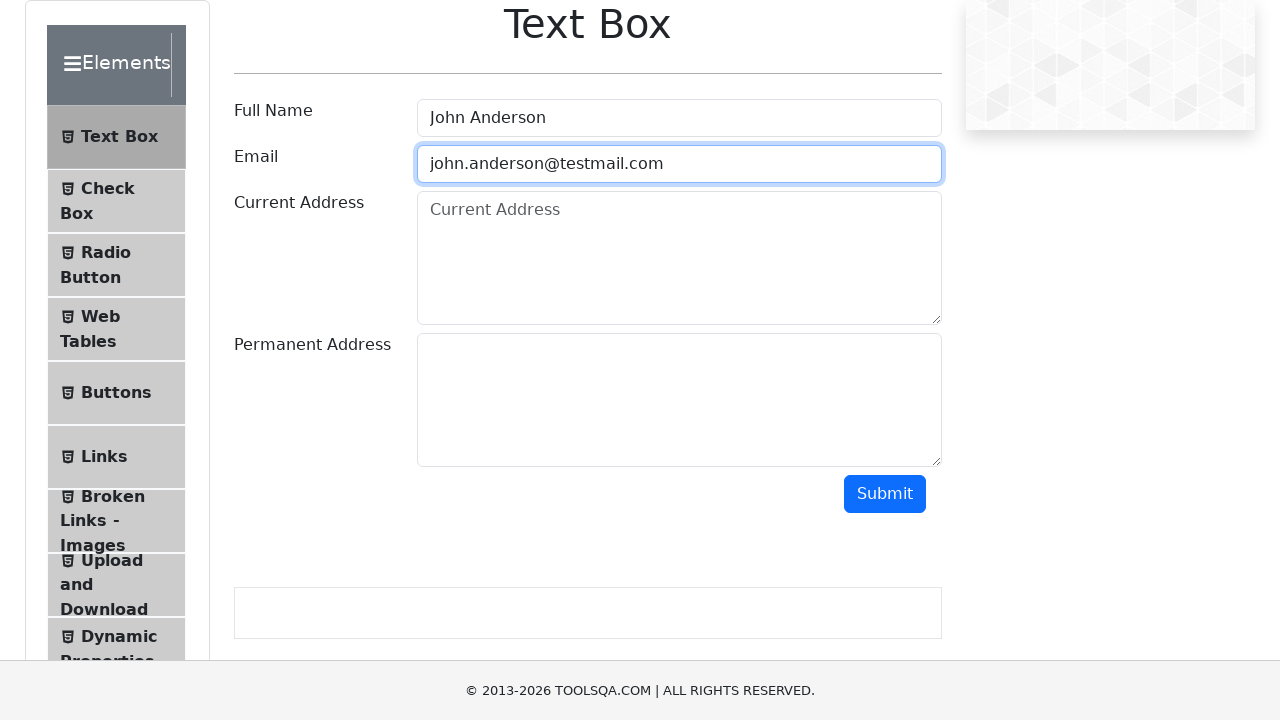

Filled Current Address field with '123 Main Street, New York, NY 10001' on #currentAddress
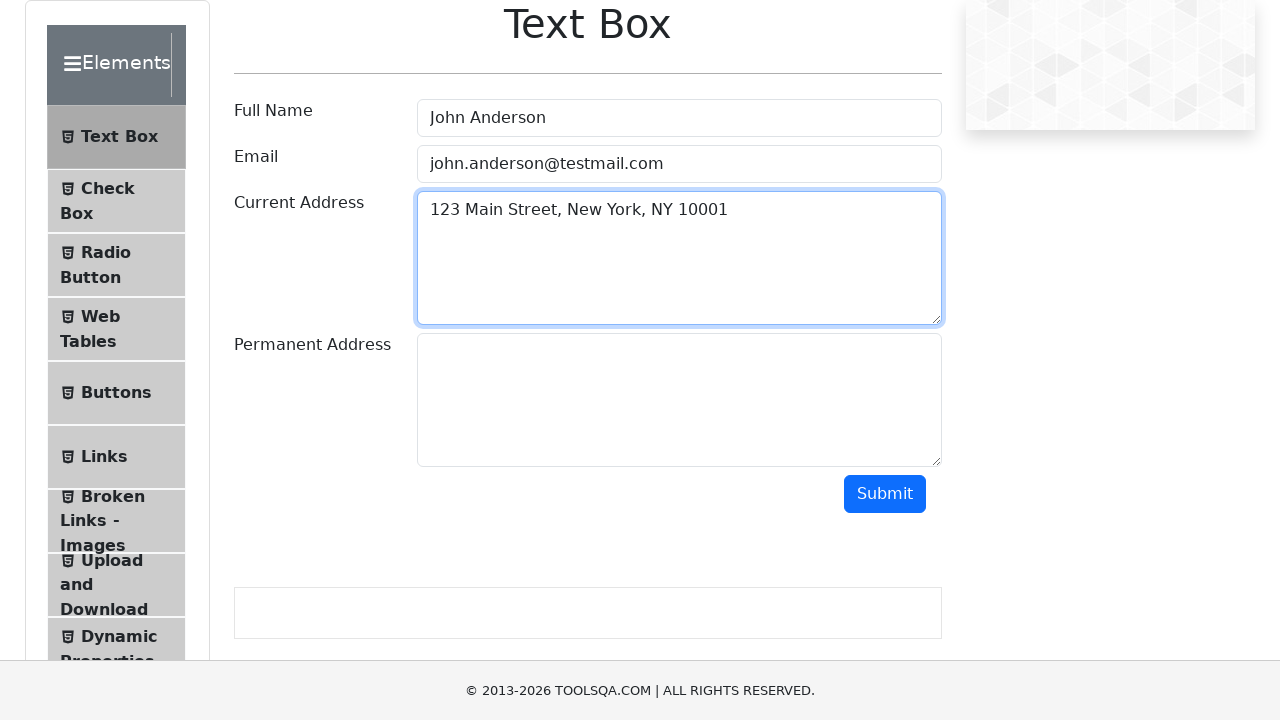

Filled Permanent Address field with '456 Oak Avenue, Los Angeles, CA 90001' on #permanentAddress
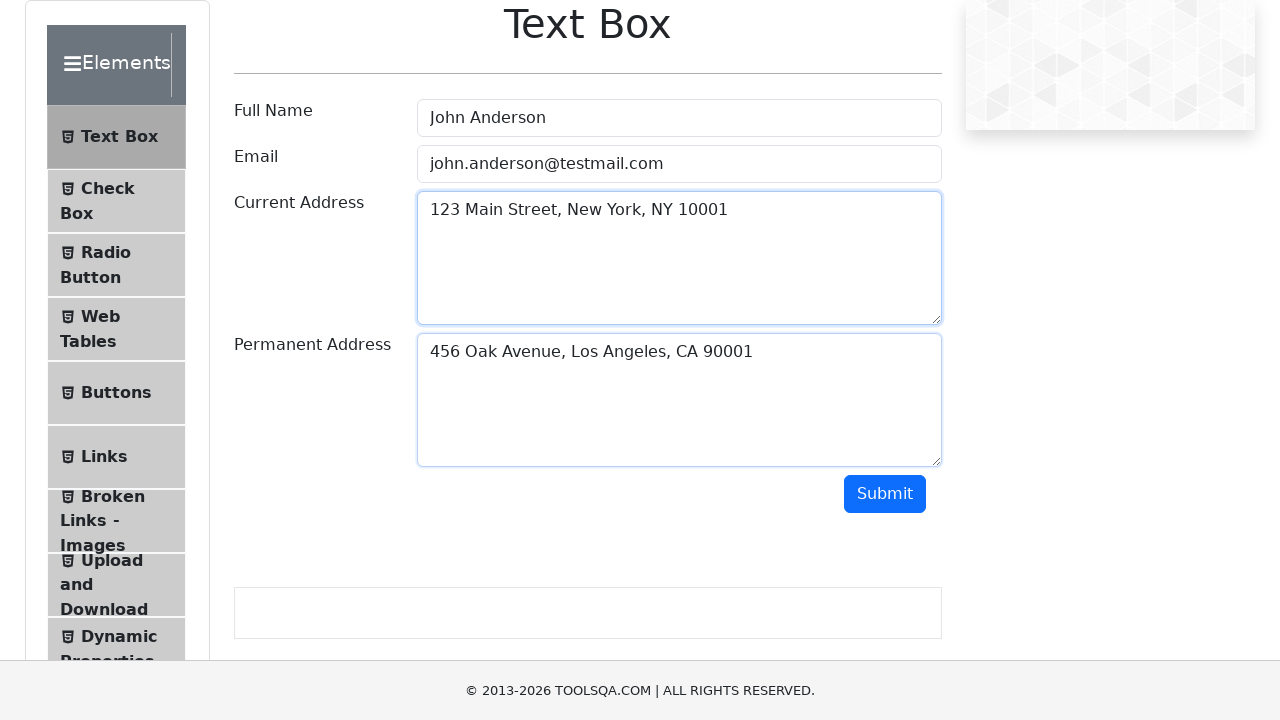

Clicked the Submit button at (885, 494) on #submit
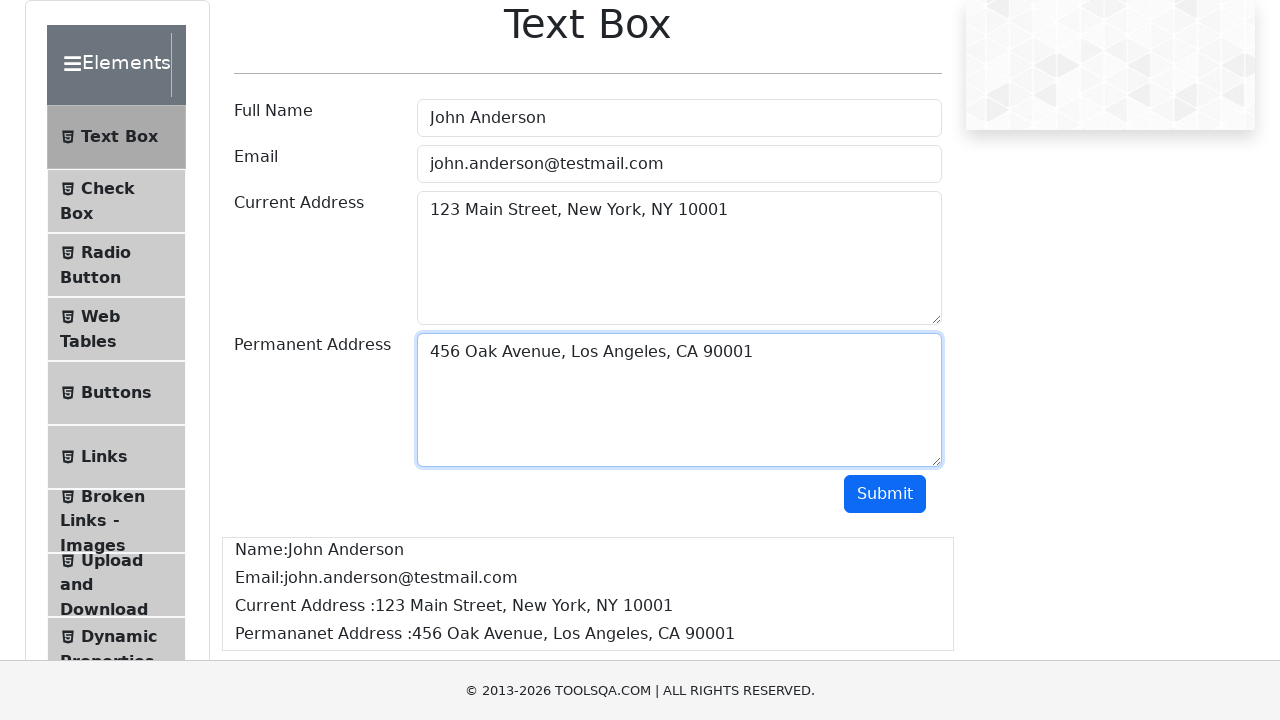

Output displayed after form submission
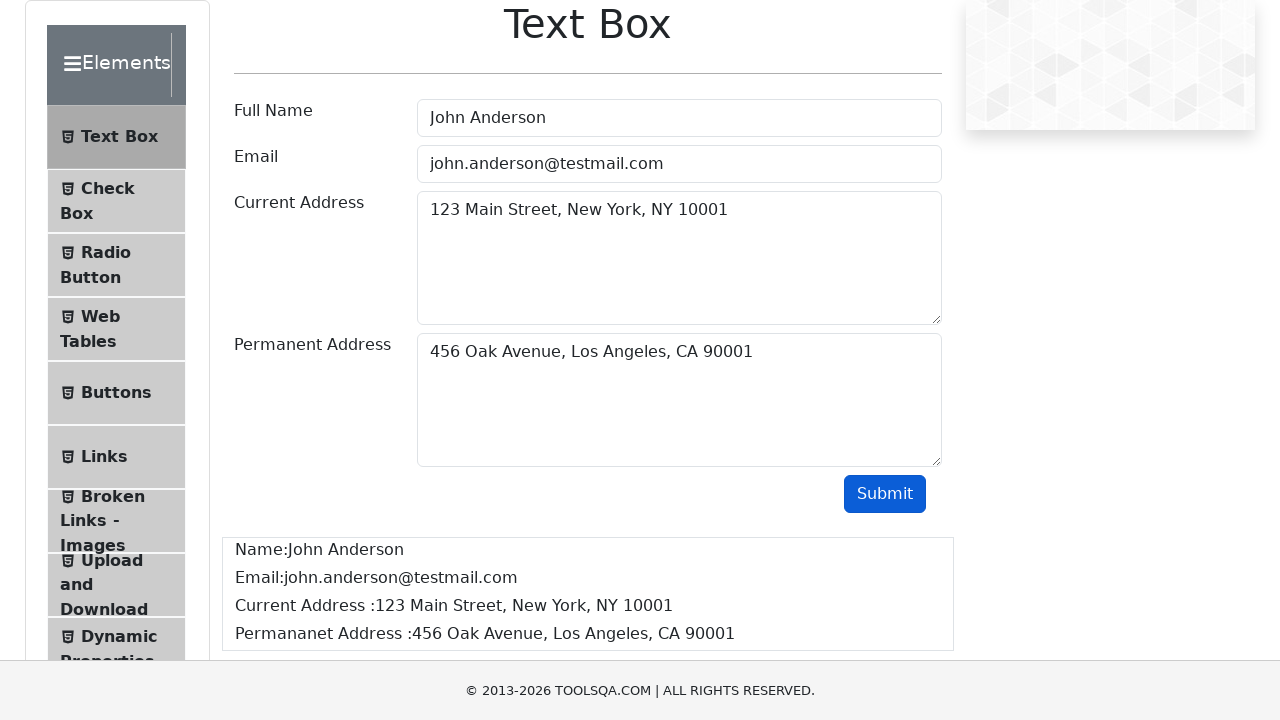

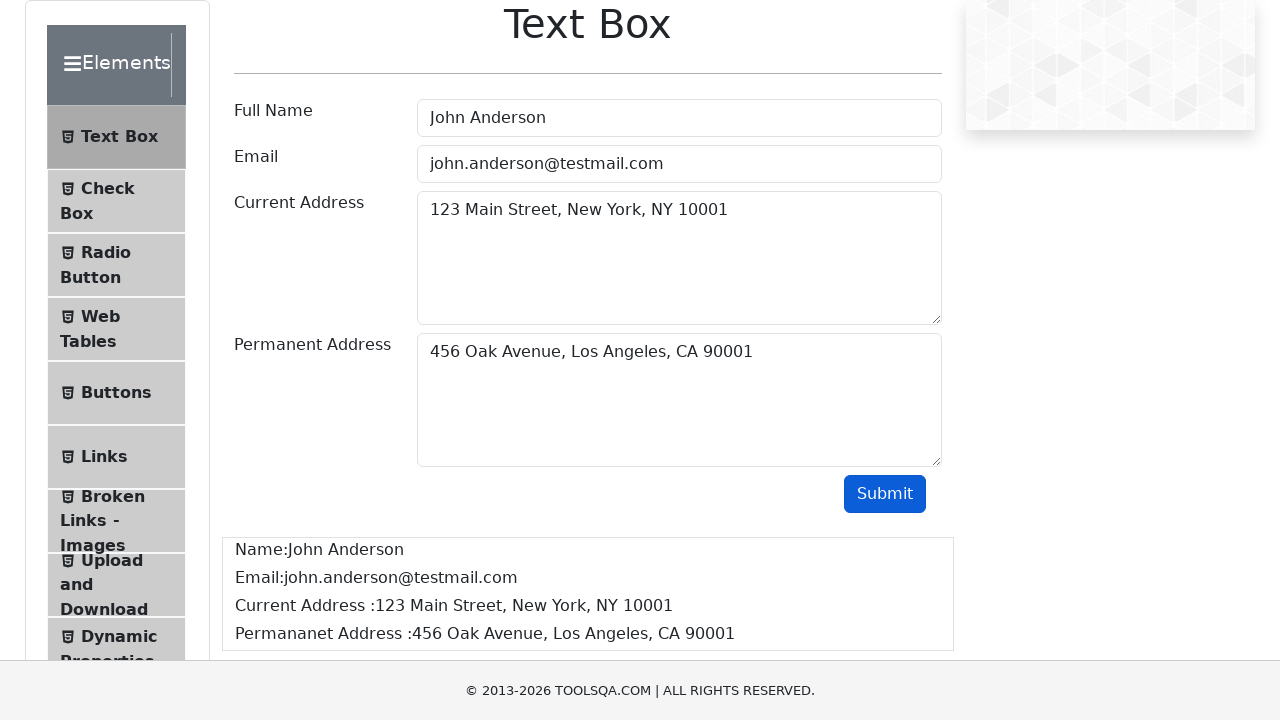